Tests form filling functionality on Selenium's demo web form page by entering text into a text box, password field, and textarea.

Starting URL: https://www.selenium.dev/selenium/web/web-form.html

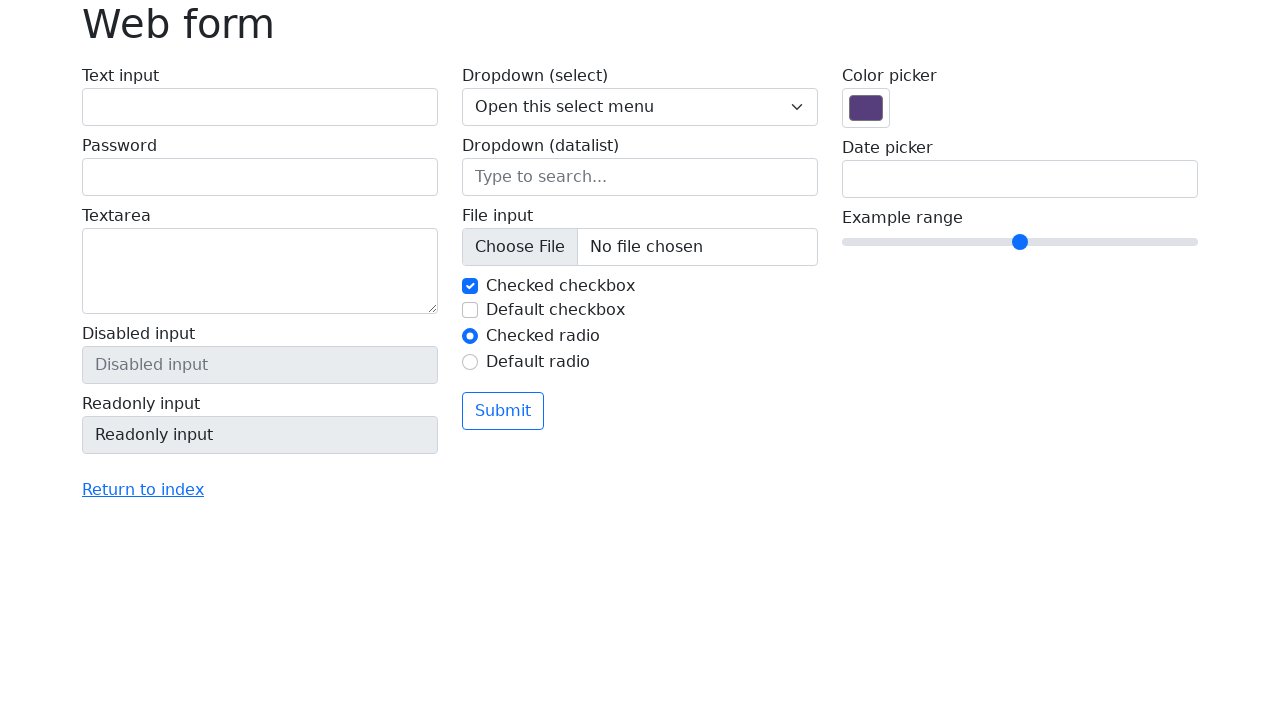

Filled text box with name 'Sabari' on #my-text-id
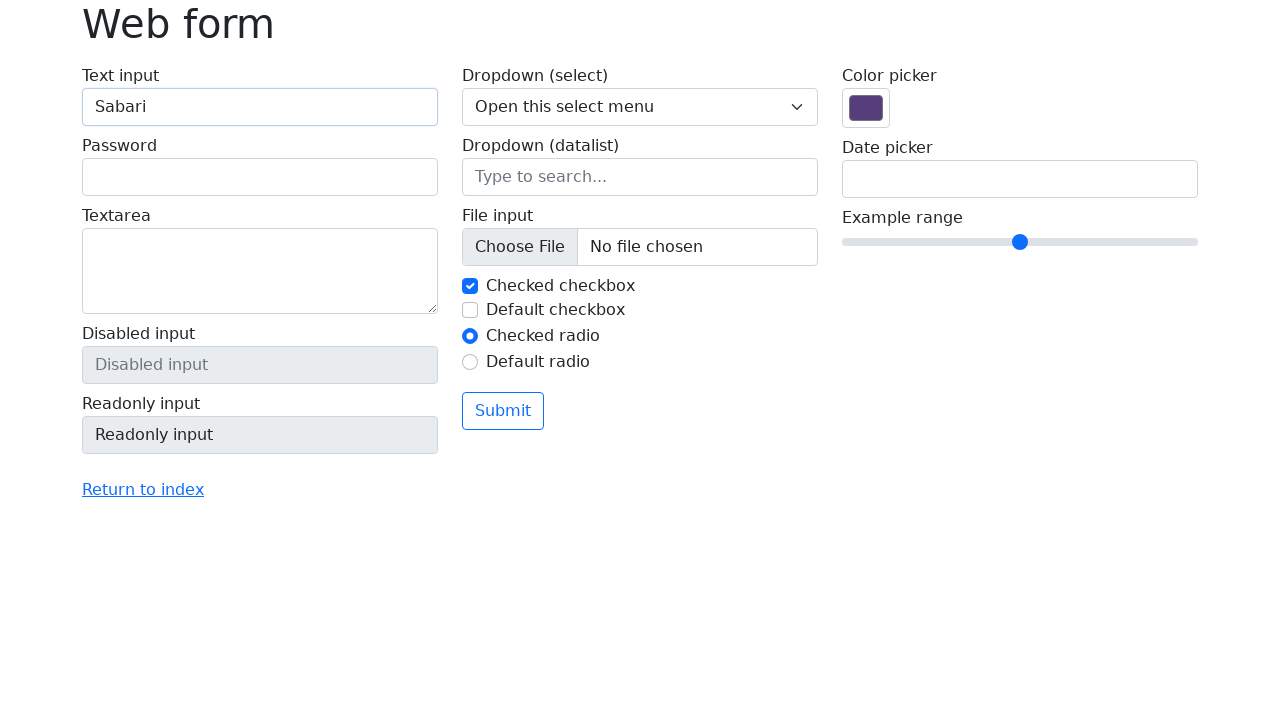

Filled password field with 'crmsfa' on input[name='my-password']
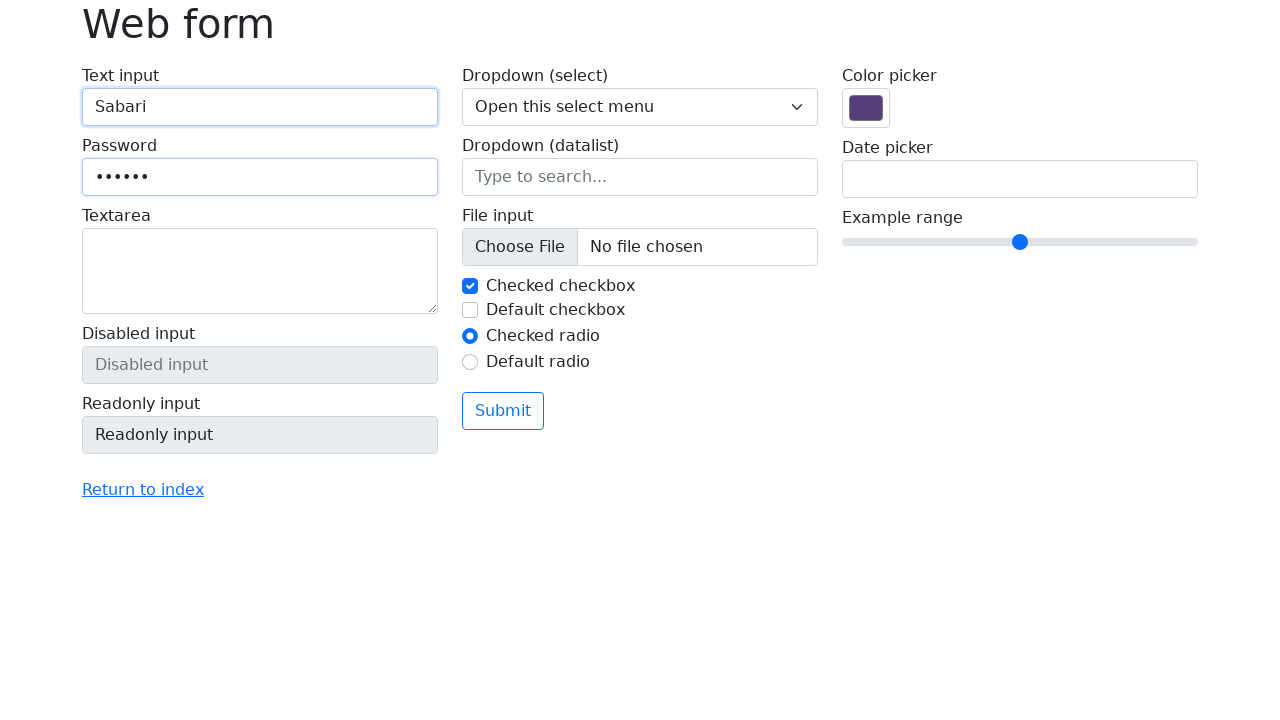

Filled textarea with 'Beasant Technology' on textarea[name='my-textarea']
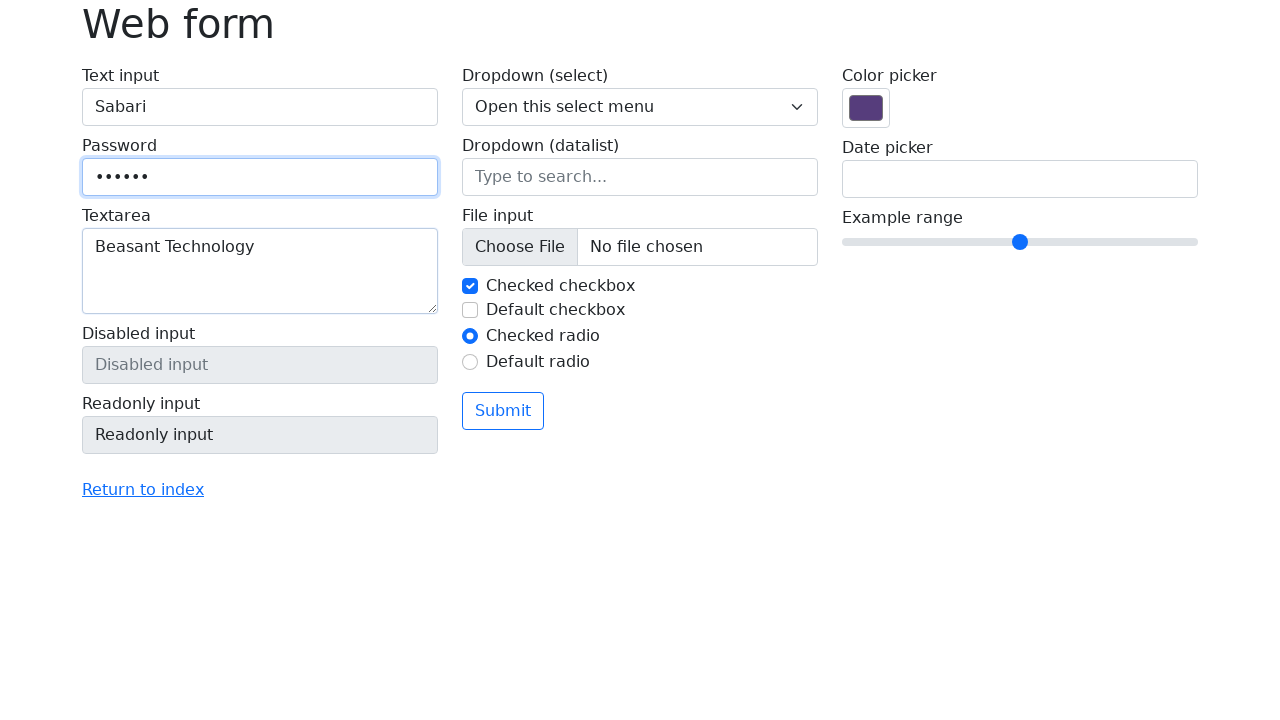

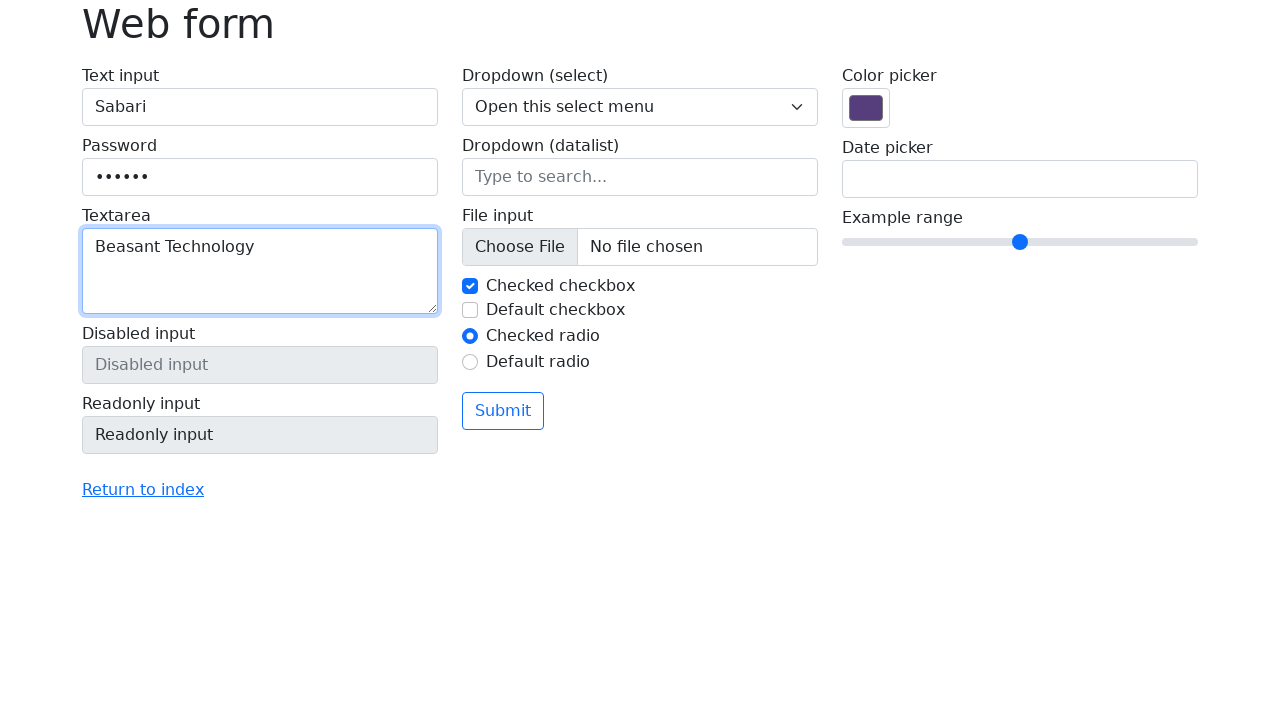